Tests page loading with custom timeout settings

Starting URL: https://otus.ru/

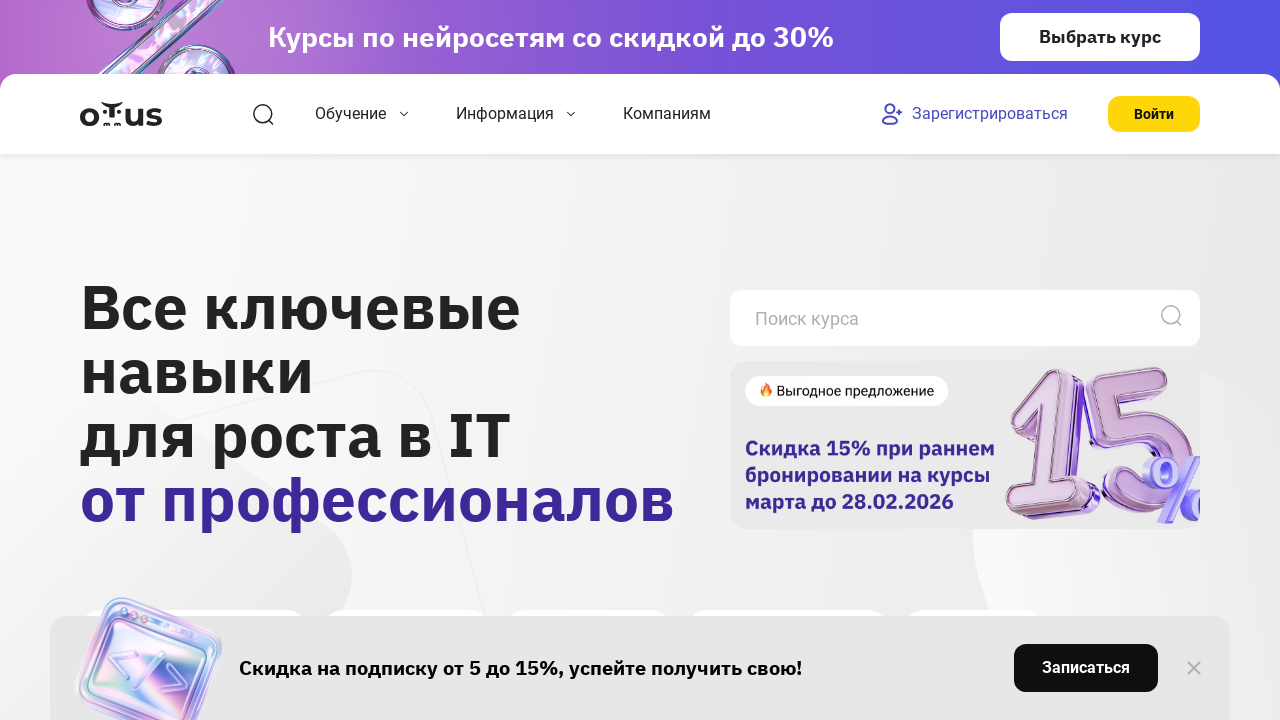

Waited for page to reach networkidle state with custom timeout settings
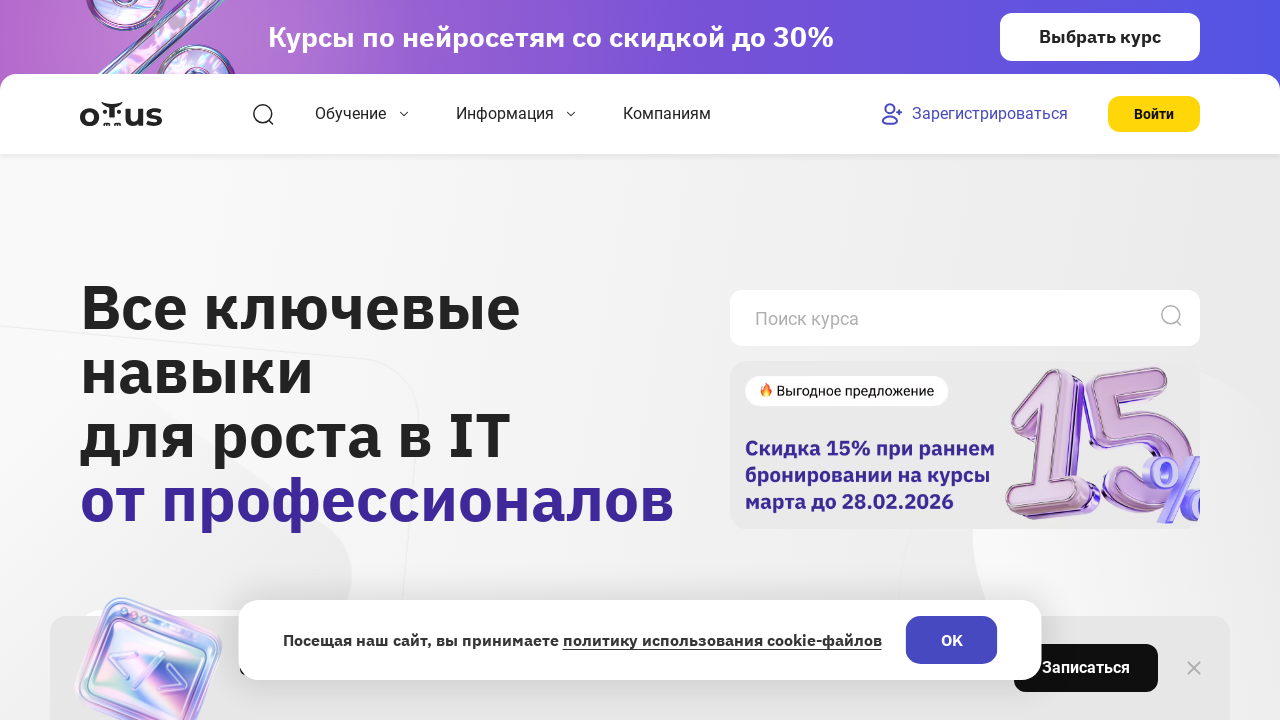

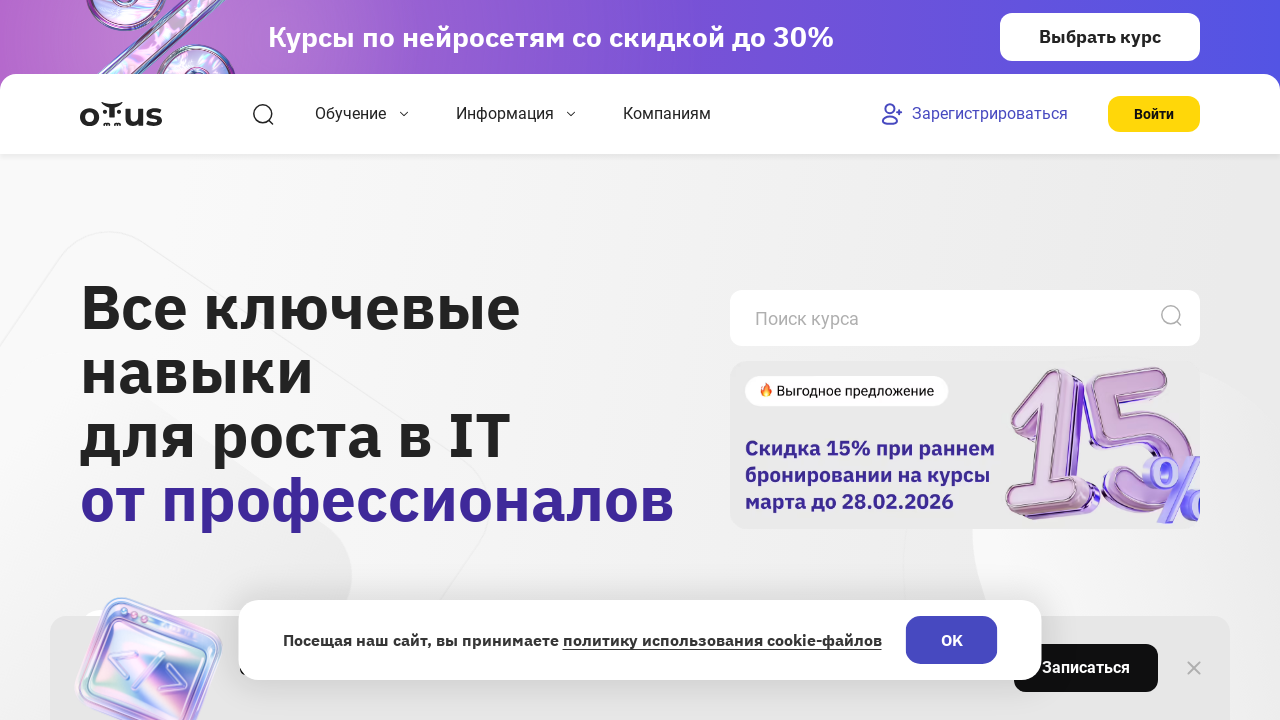